Navigates to the OrangeHRM demo site and maximizes the browser window. This is a simple navigation test with no additional actions.

Starting URL: https://opensource-demo.orangehrmlive.com/

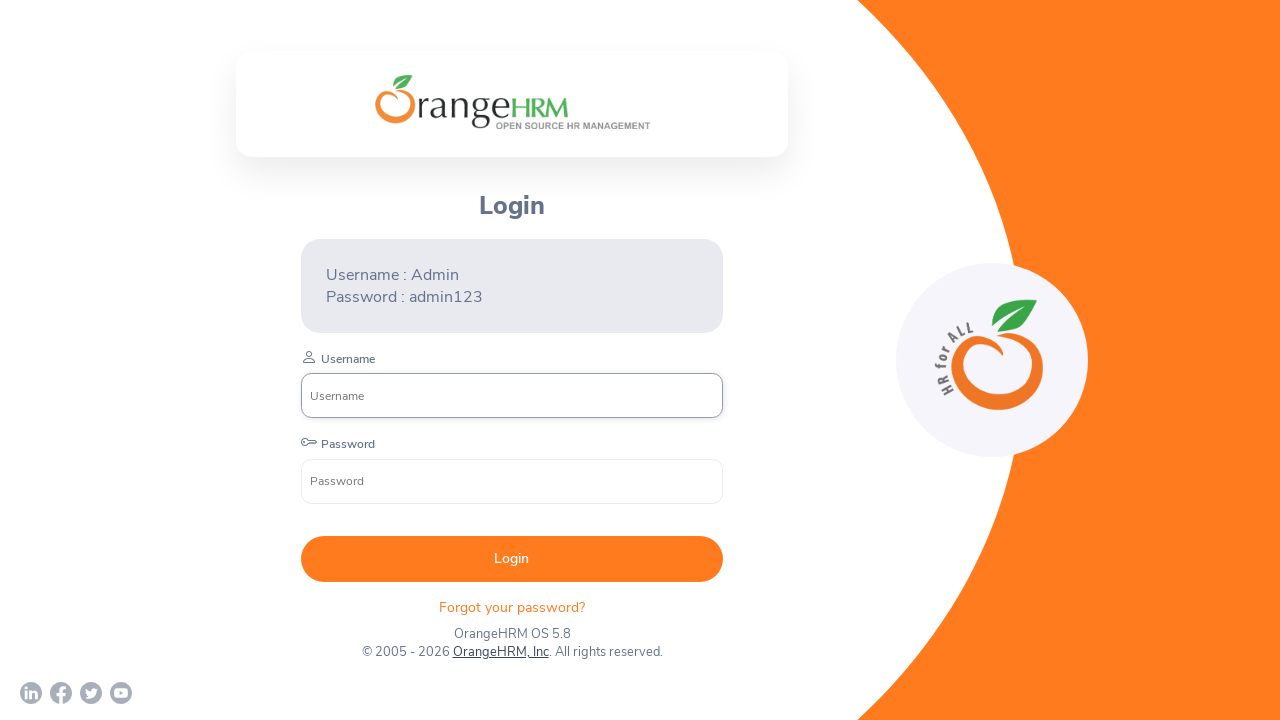

Waited for page to load (domcontentloaded state)
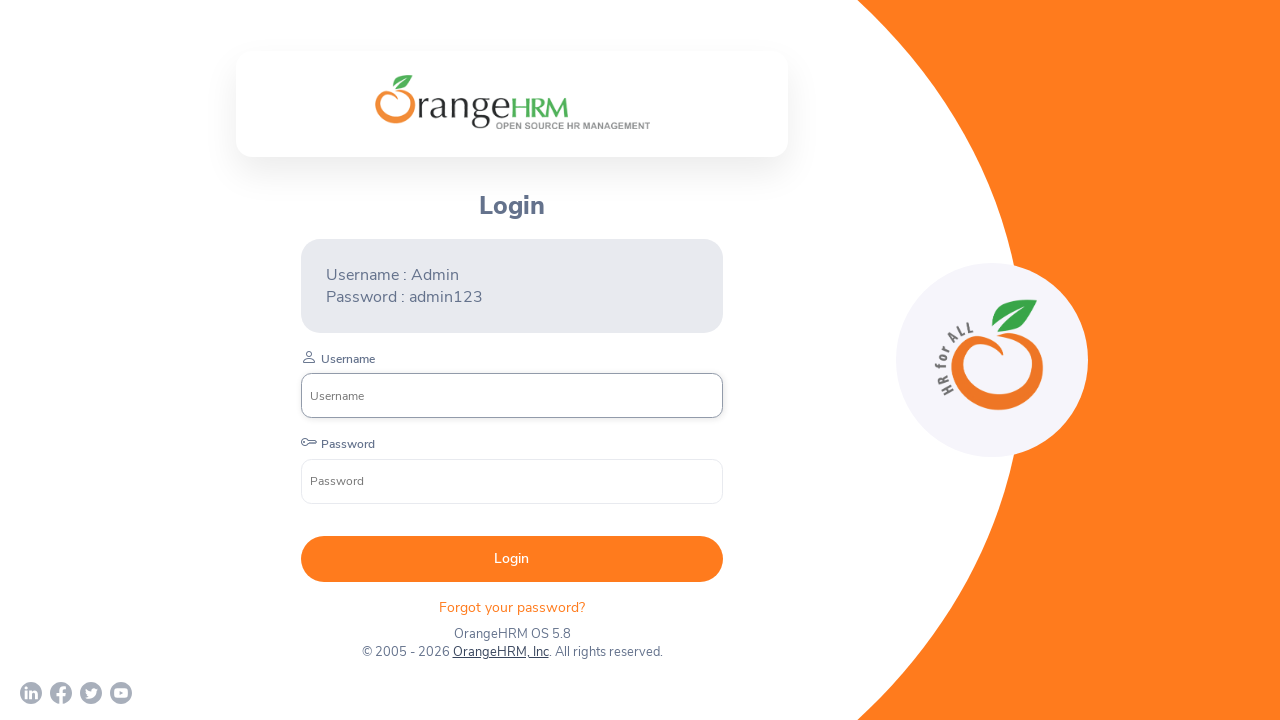

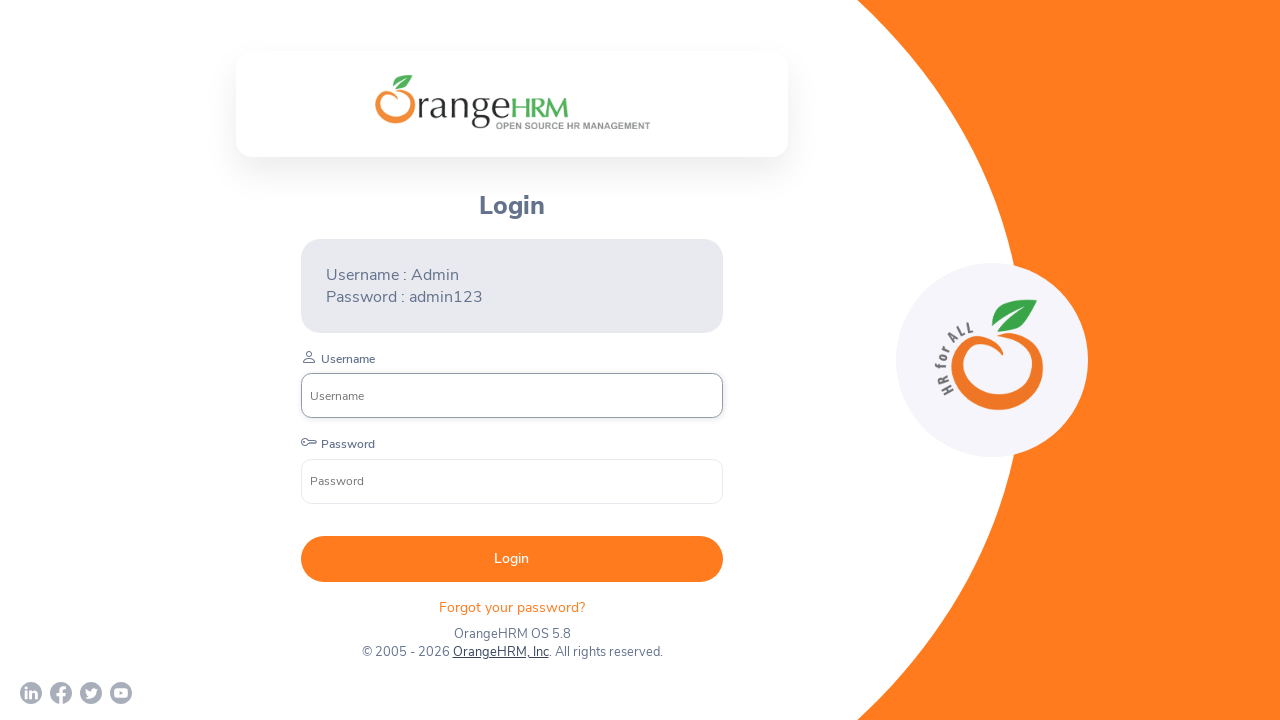